Tests that the complete all checkbox updates state when individual items are completed or cleared

Starting URL: https://demo.playwright.dev/todomvc

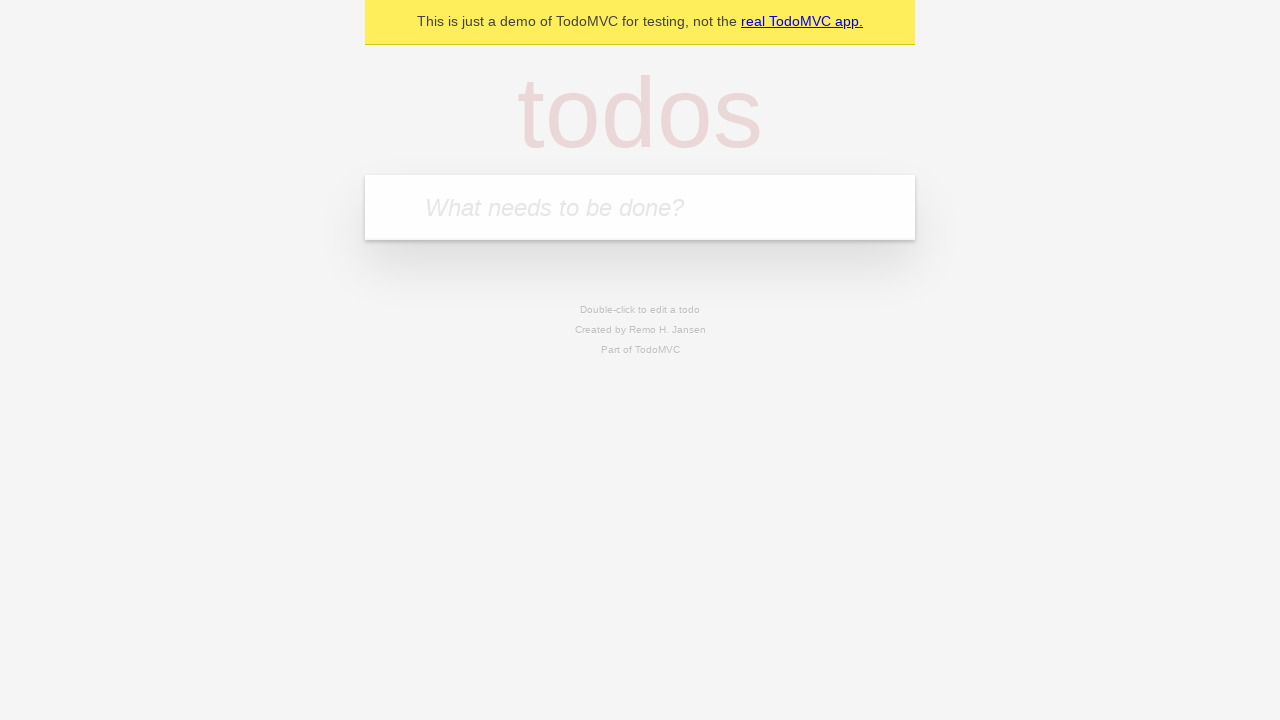

Filled todo input with 'buy some cheese' on internal:attr=[placeholder="What needs to be done?"i]
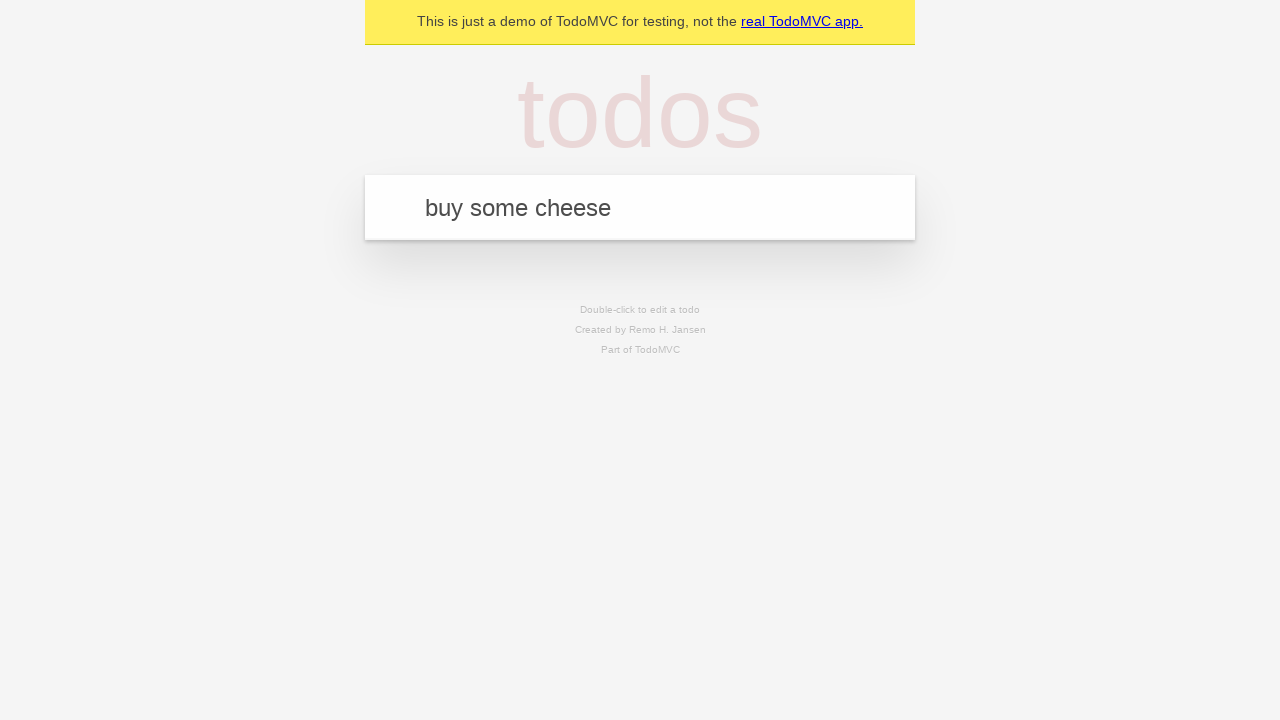

Pressed Enter to add 'buy some cheese' to the todo list on internal:attr=[placeholder="What needs to be done?"i]
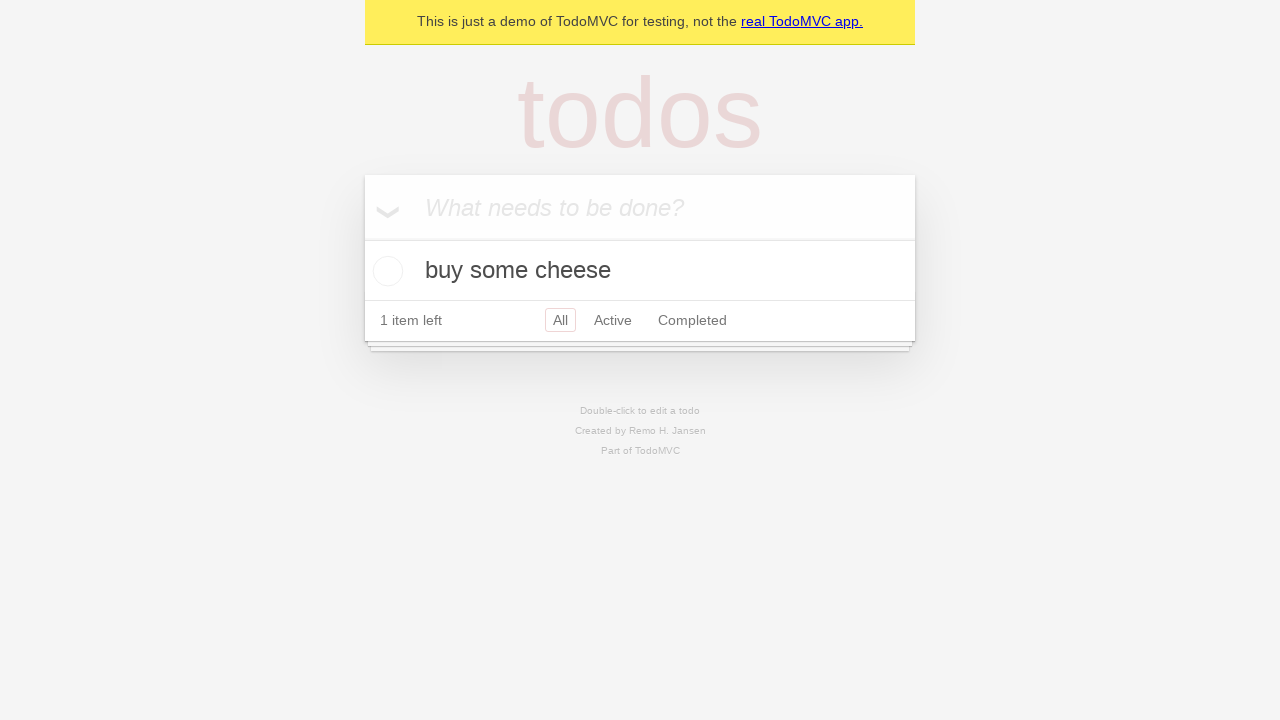

Filled todo input with 'feed the cat' on internal:attr=[placeholder="What needs to be done?"i]
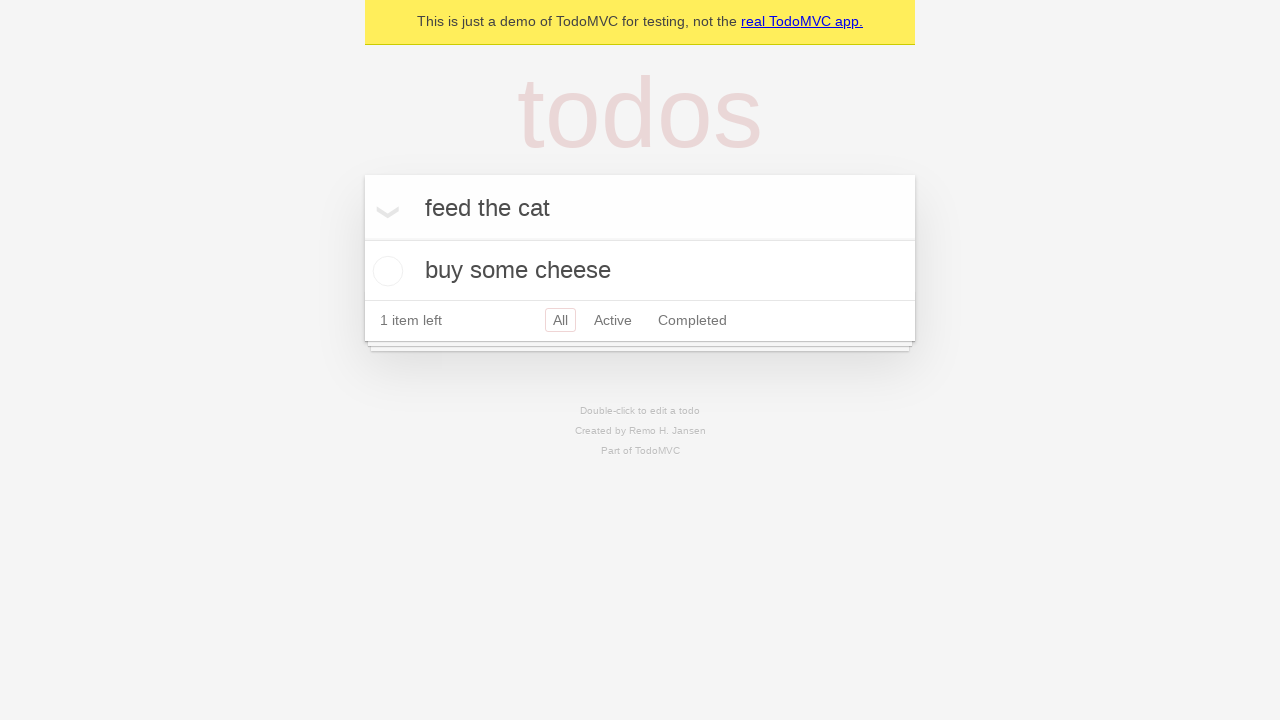

Pressed Enter to add 'feed the cat' to the todo list on internal:attr=[placeholder="What needs to be done?"i]
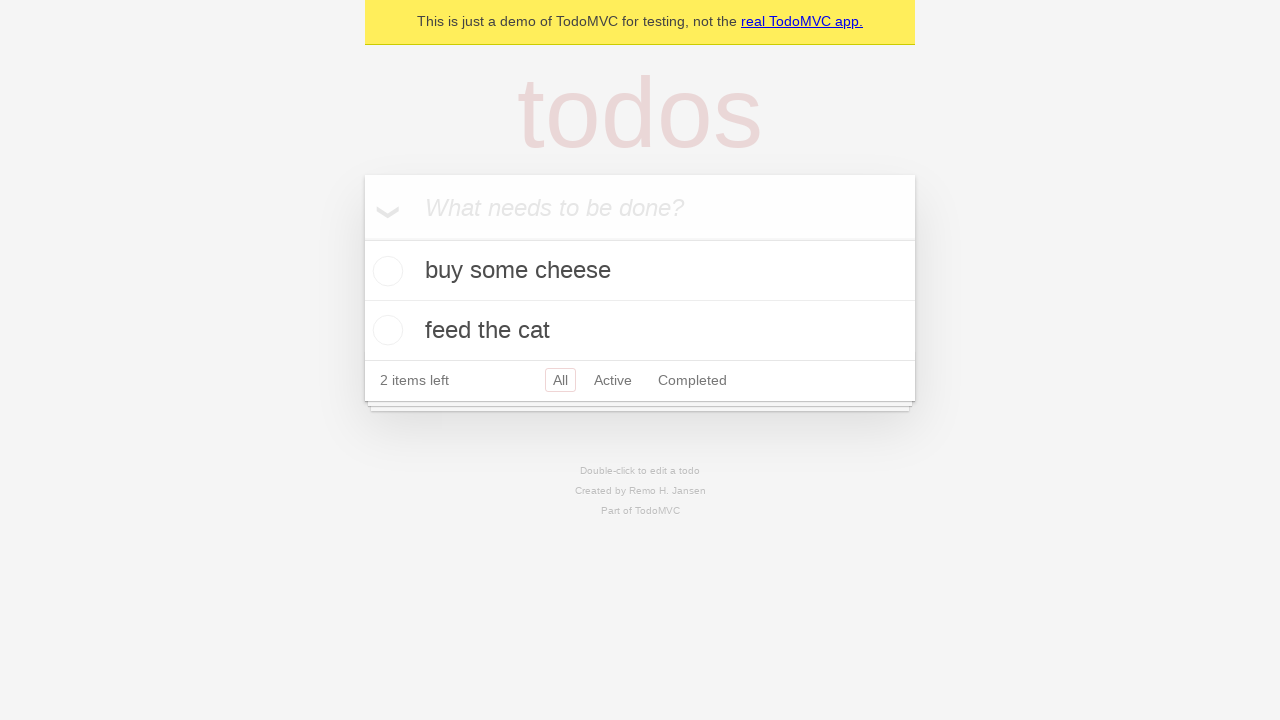

Filled todo input with 'book a doctors appointment' on internal:attr=[placeholder="What needs to be done?"i]
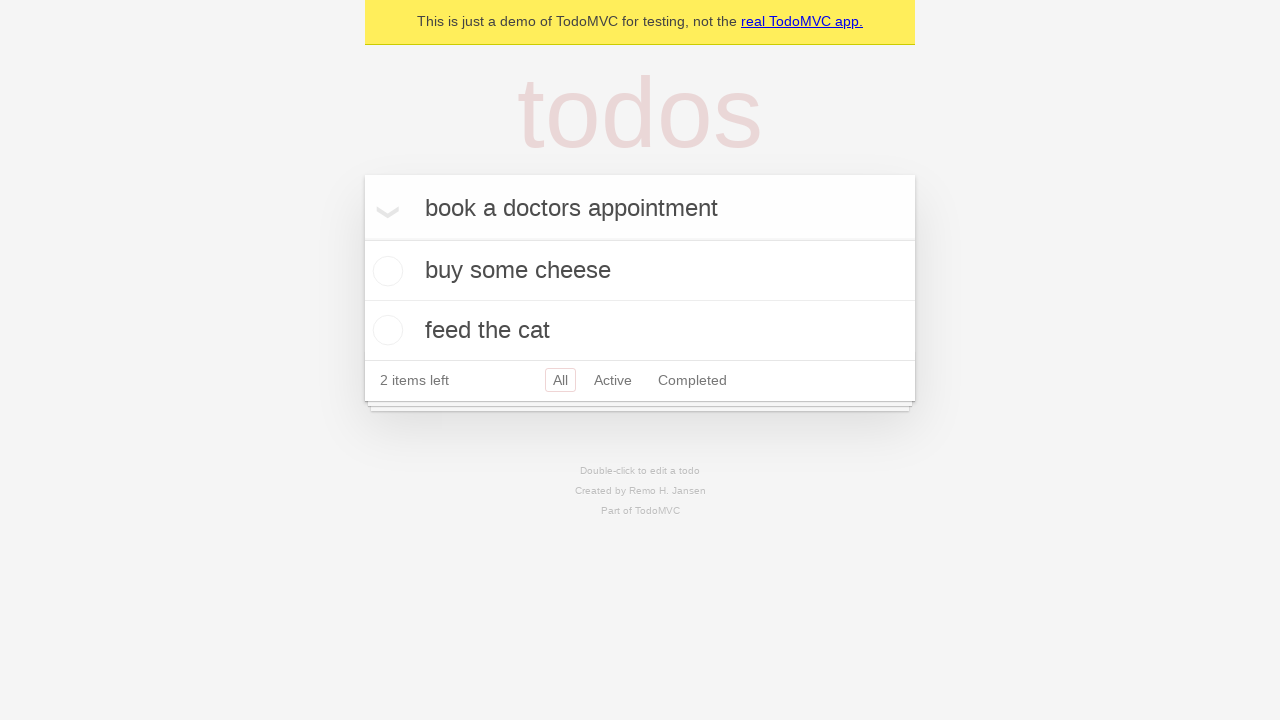

Pressed Enter to add 'book a doctors appointment' to the todo list on internal:attr=[placeholder="What needs to be done?"i]
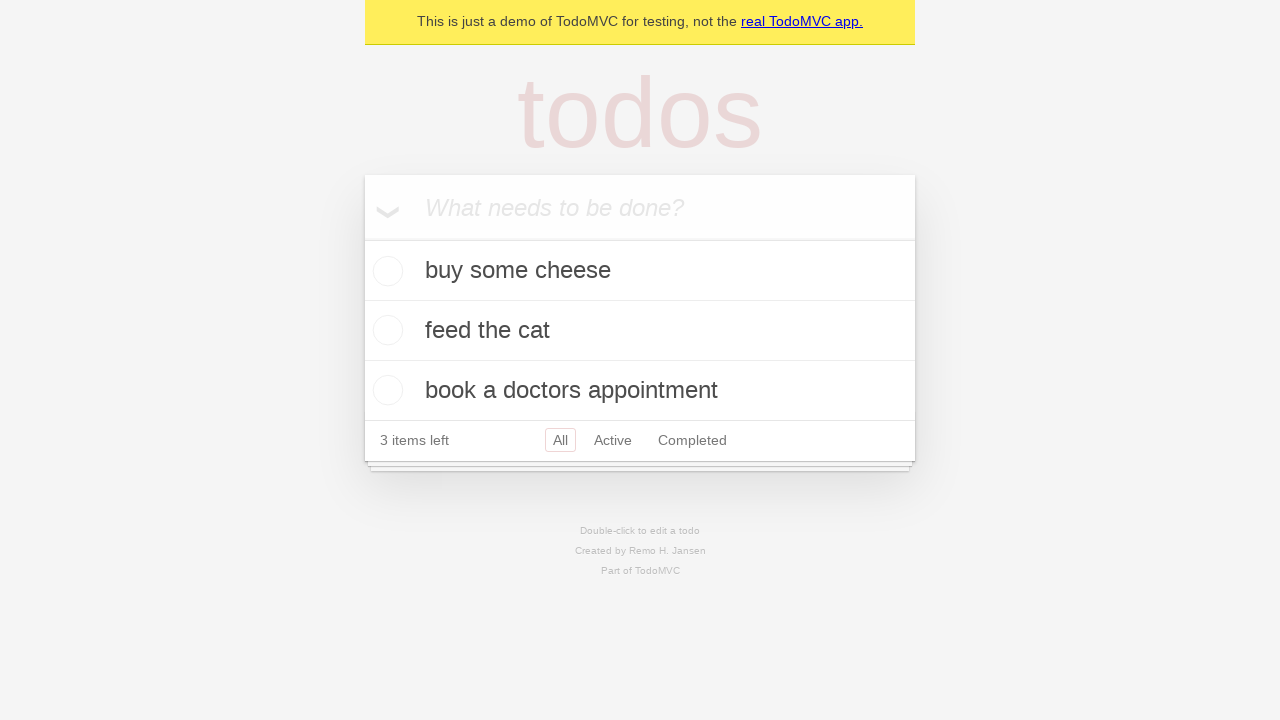

Checked the 'Mark all as complete' toggle at (362, 238) on internal:label="Mark all as complete"i
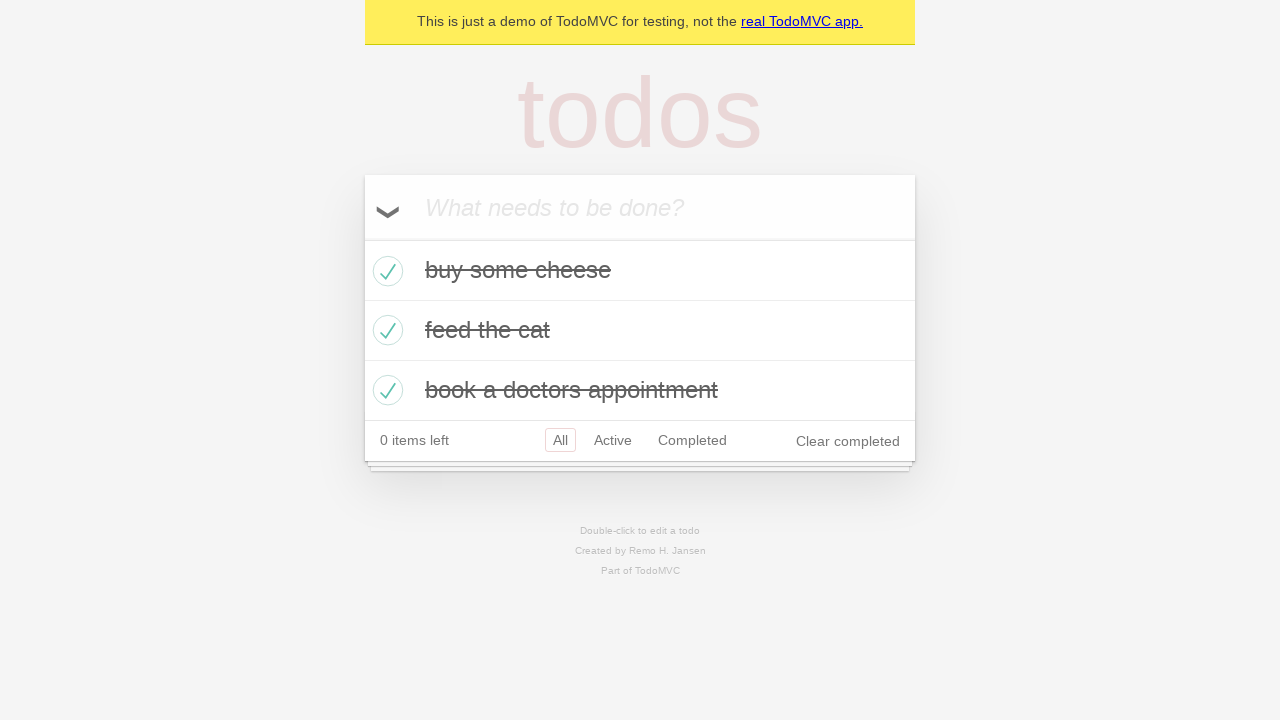

Unchecked the first todo item checkbox at (385, 271) on internal:testid=[data-testid="todo-item"s] >> nth=0 >> internal:role=checkbox
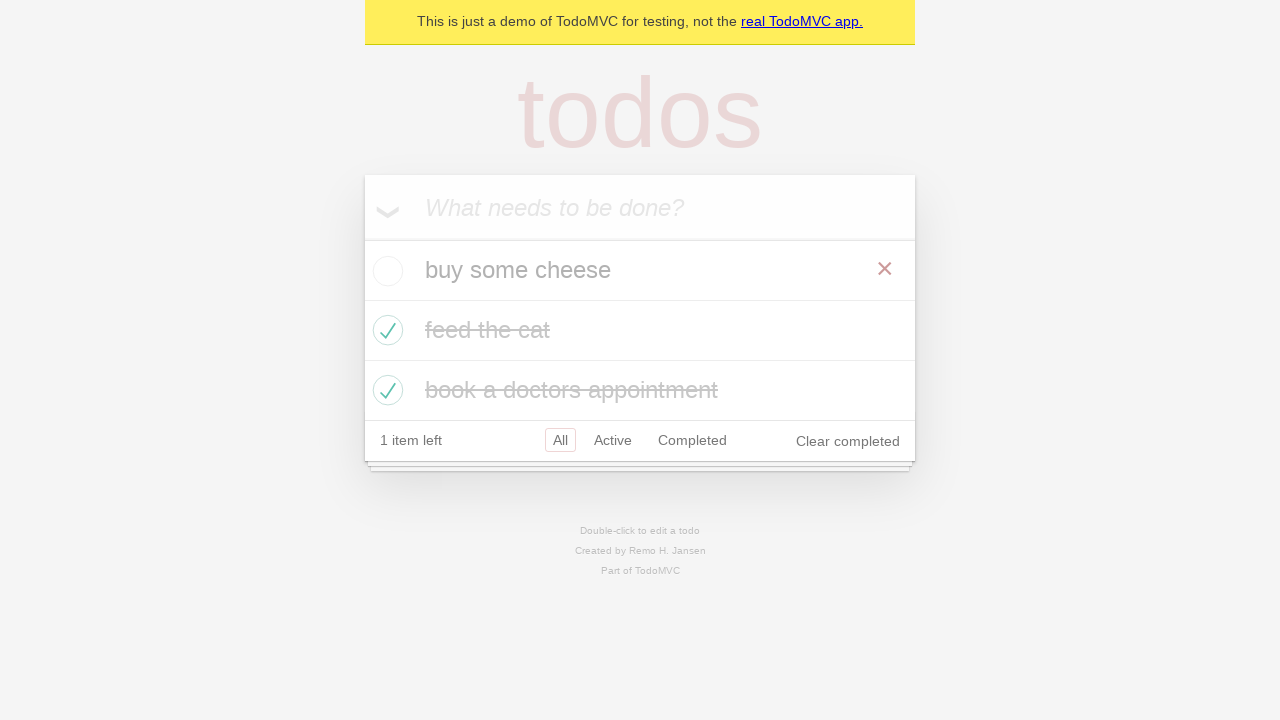

Checked the first todo item checkbox again at (385, 271) on internal:testid=[data-testid="todo-item"s] >> nth=0 >> internal:role=checkbox
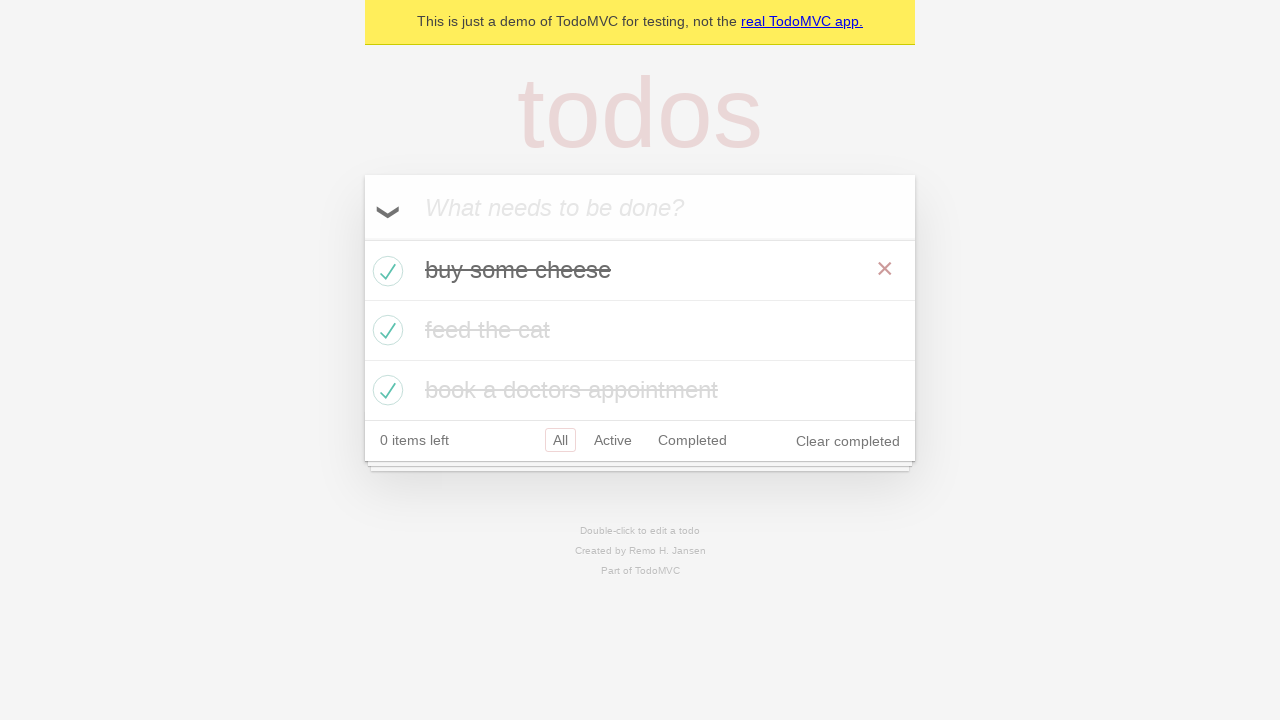

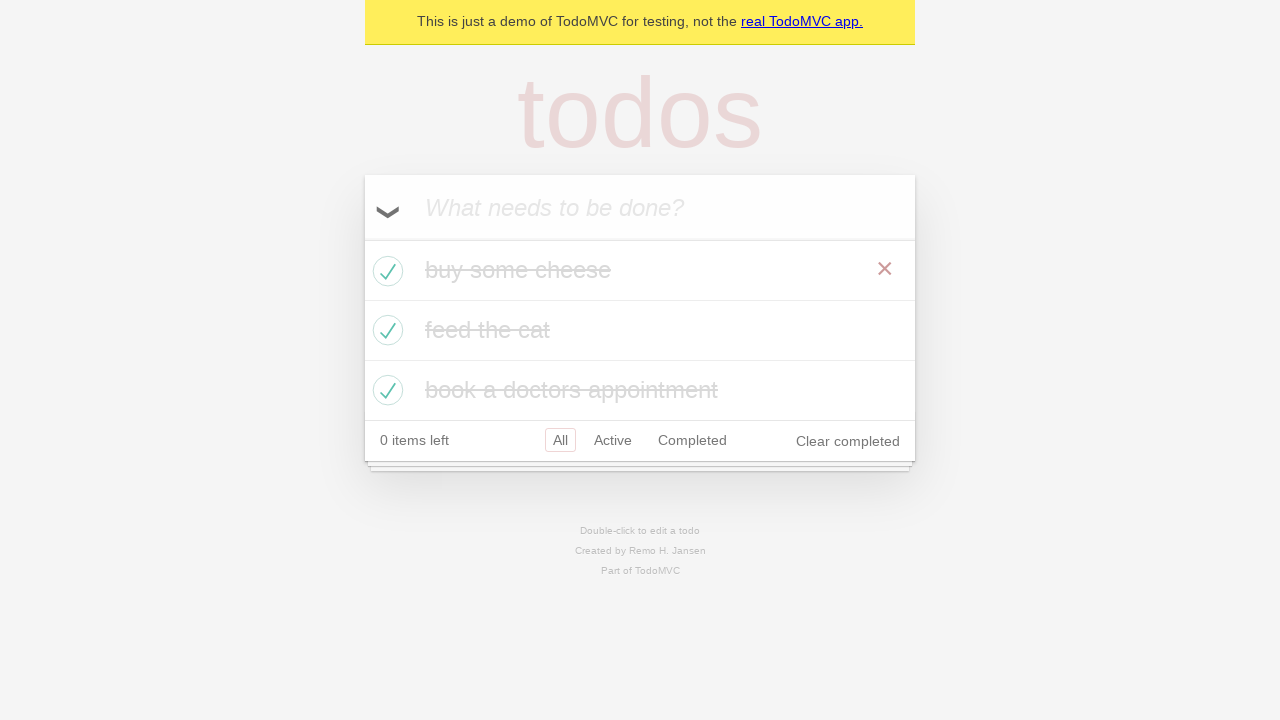